Tests context menu functionality by right-clicking on an element, selecting an option from the context menu, and verifying the alert message

Starting URL: https://swisnl.github.io/jQuery-contextMenu/demo/accesskeys.html

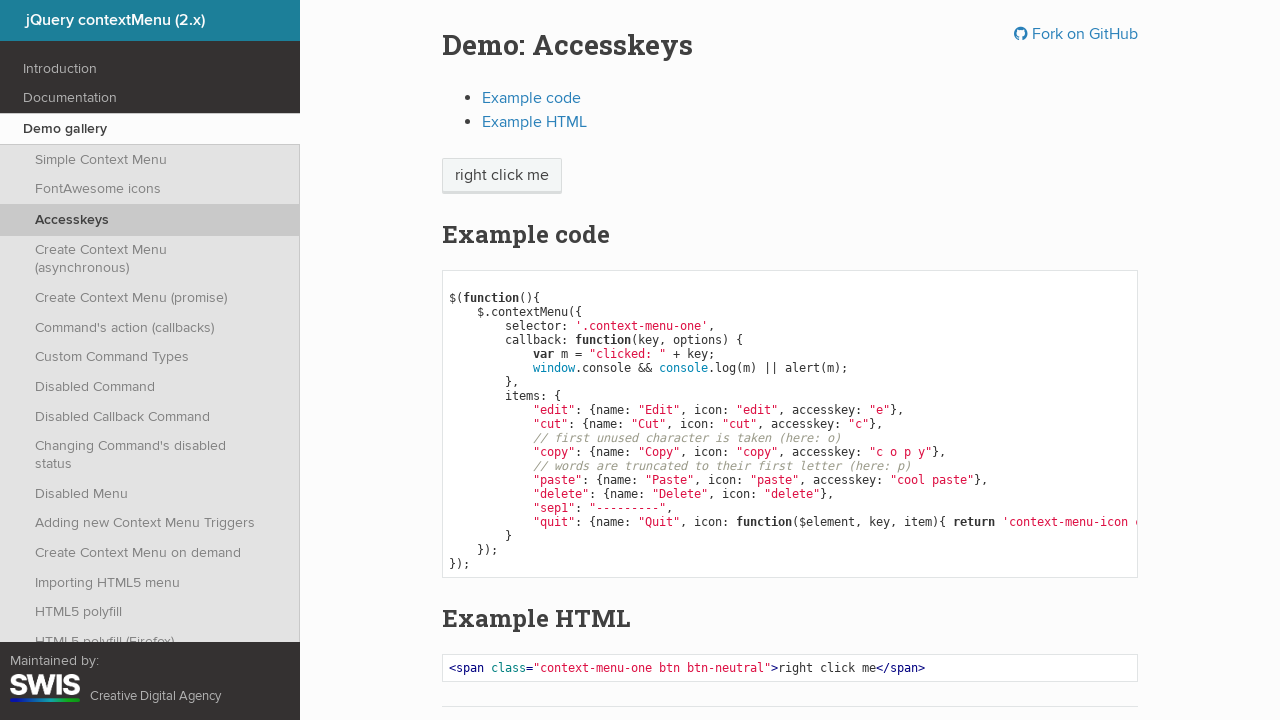

Located the element to right-click on
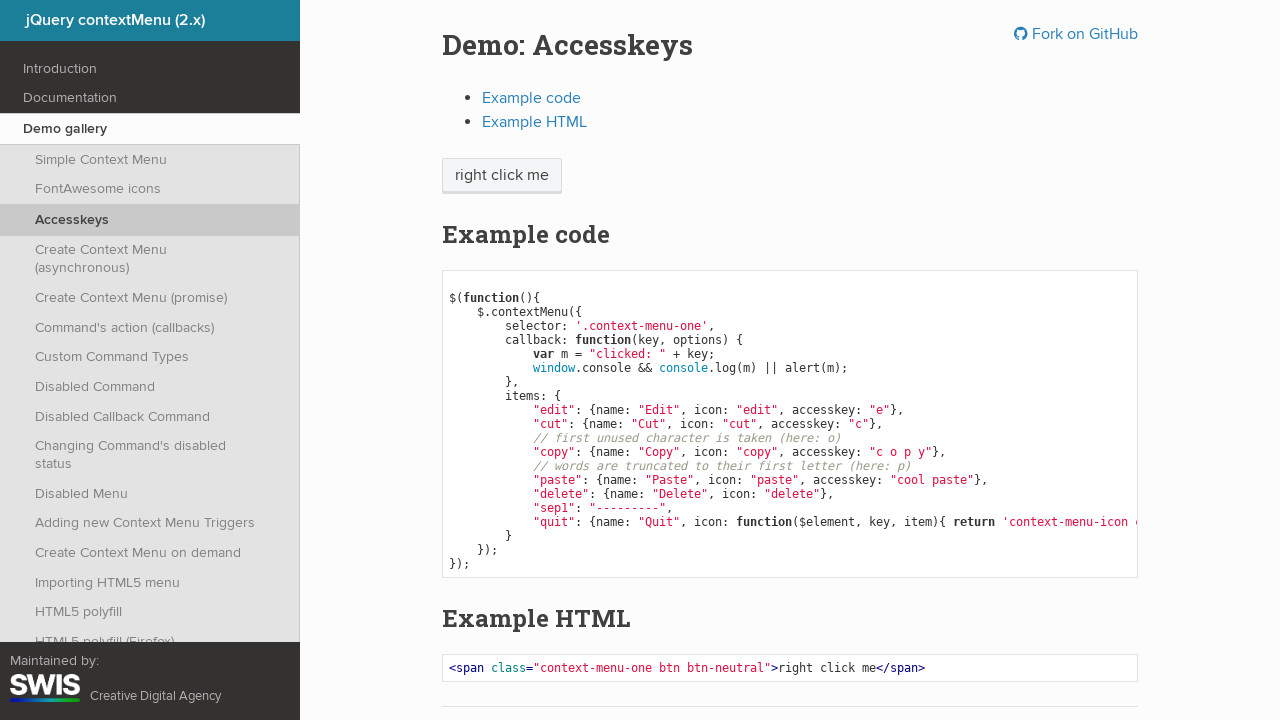

Right-clicked on the element to open context menu at (502, 176) on xpath=/html/body/div[1]/section/div/div/div/p/span
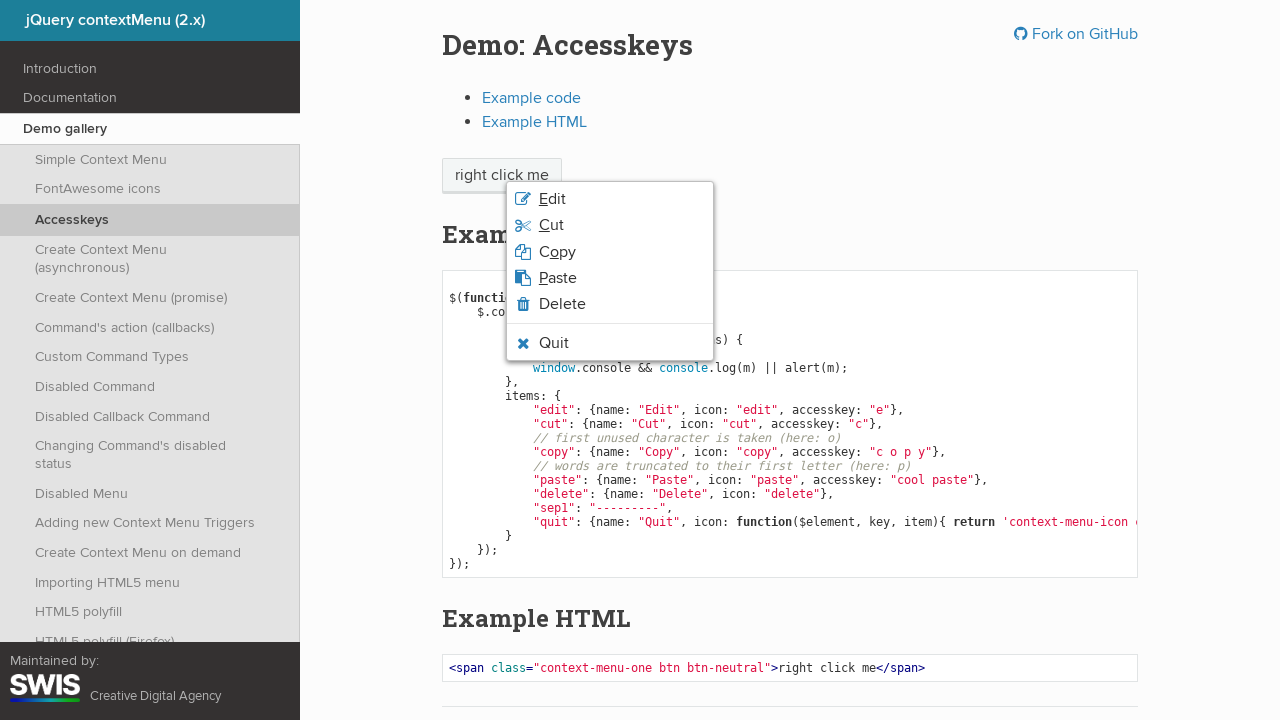

Located the first context menu item
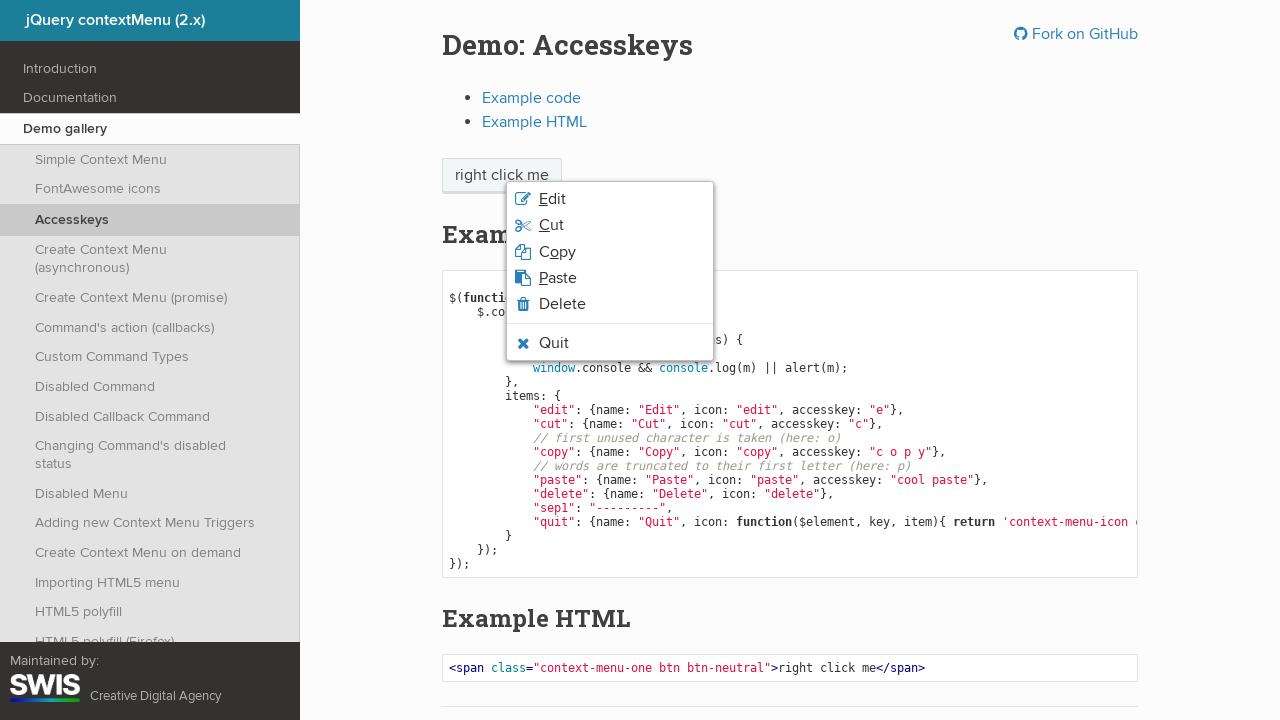

Clicked on the first context menu item at (610, 199) on xpath=/html/body/ul/li[1]
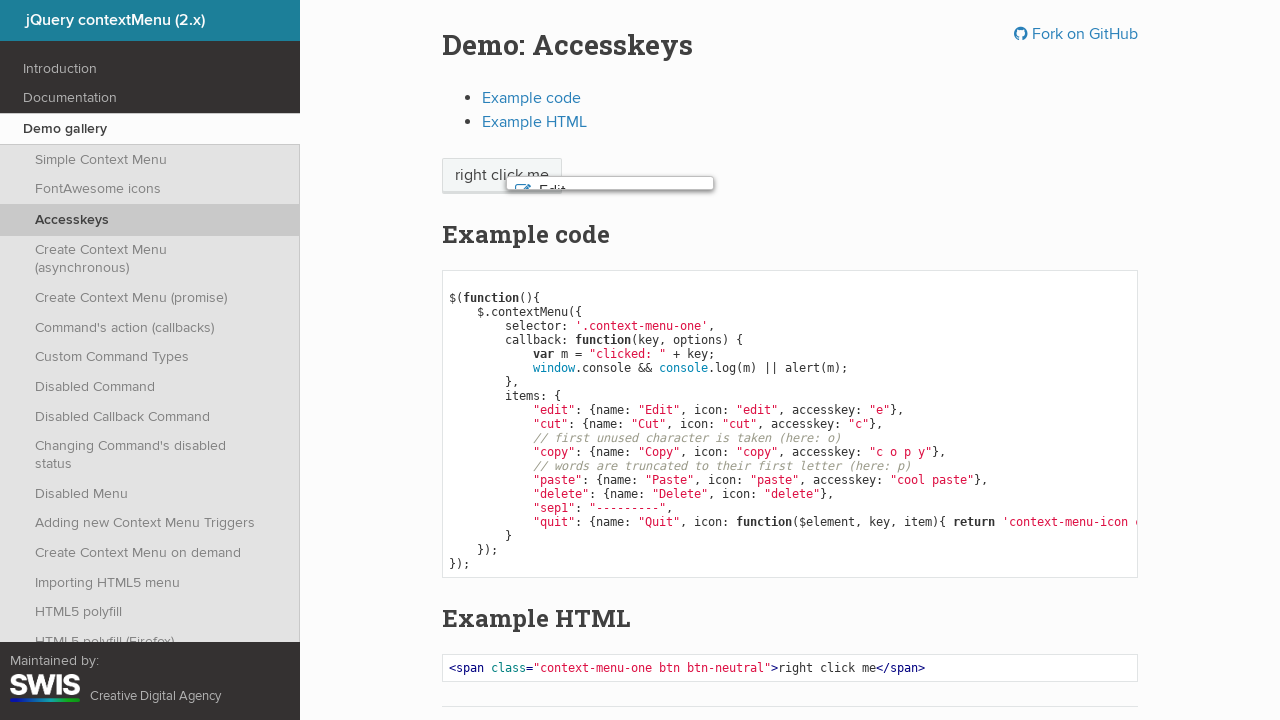

Set up alert dialog handler to dismiss alerts
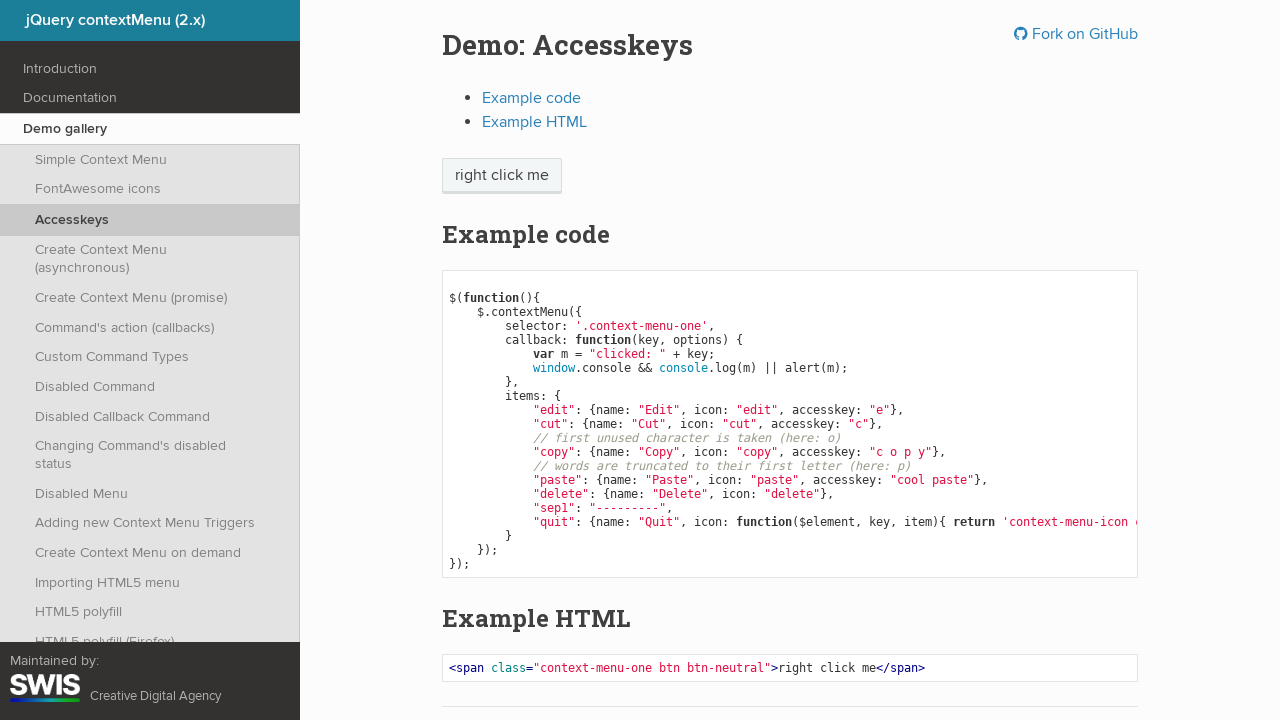

Waited for alert dialog to be handled
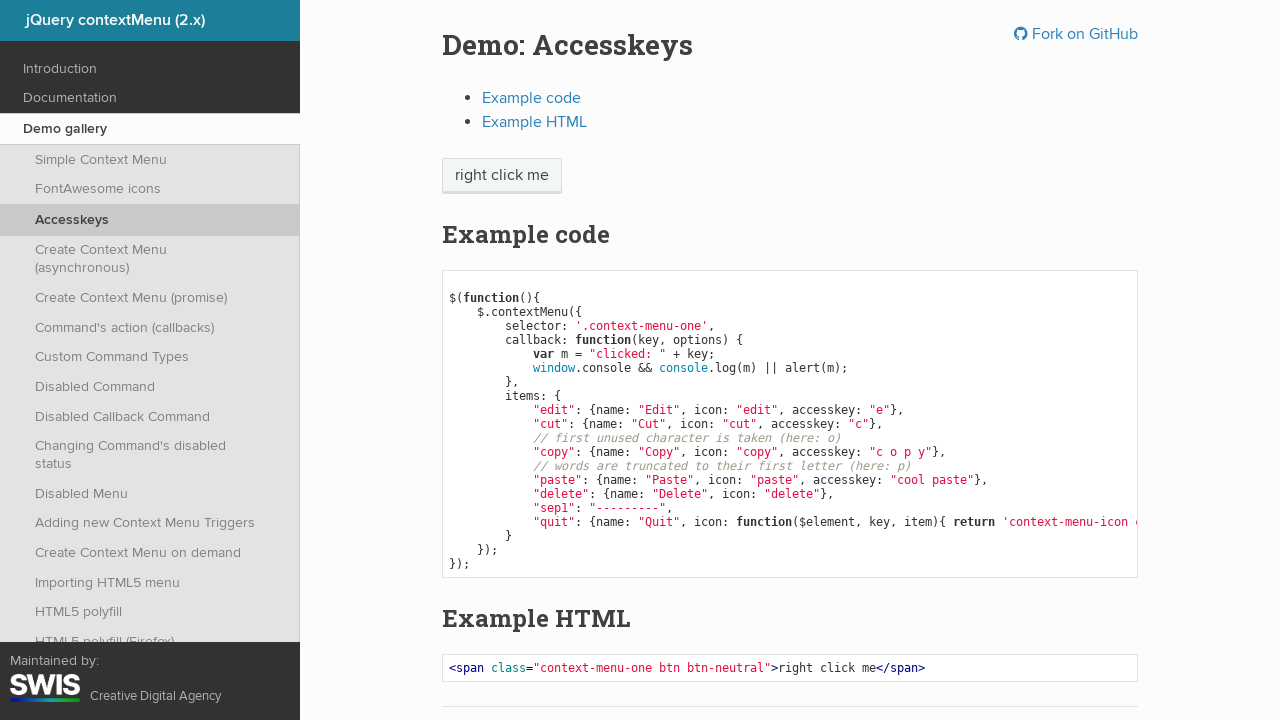

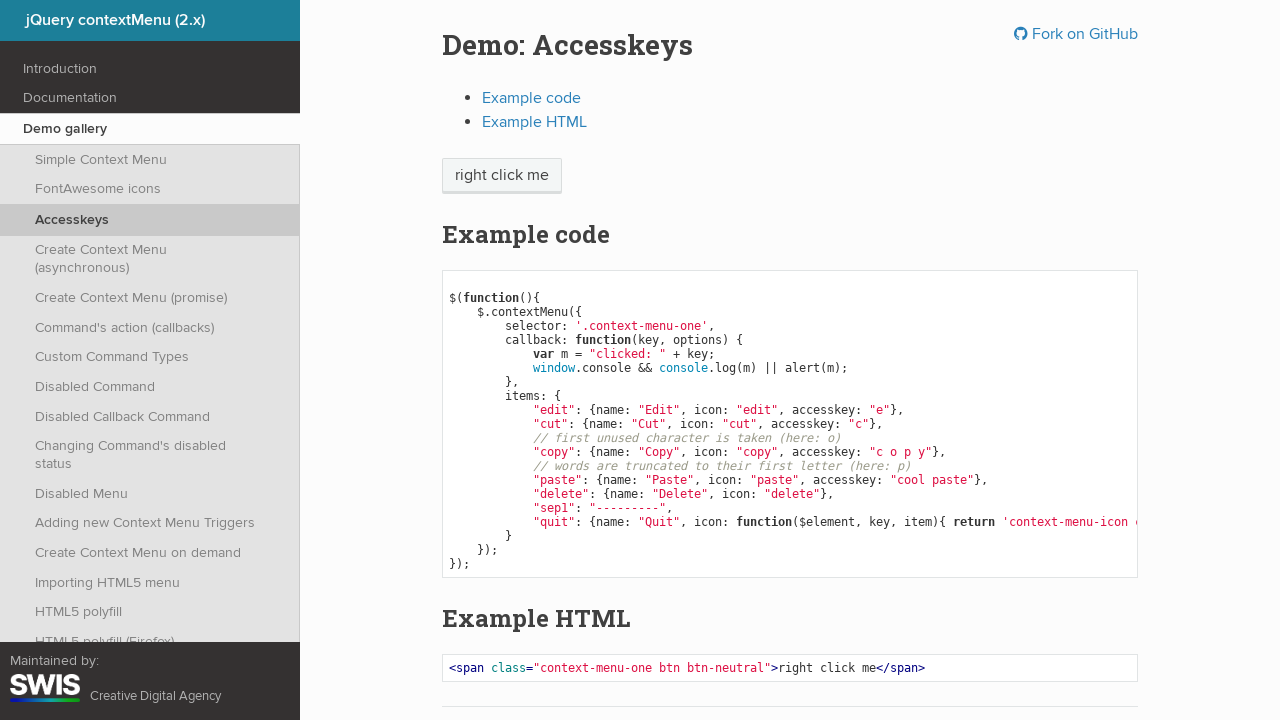